Tests that completed items are removed when clear completed button is clicked

Starting URL: https://demo.playwright.dev/todomvc

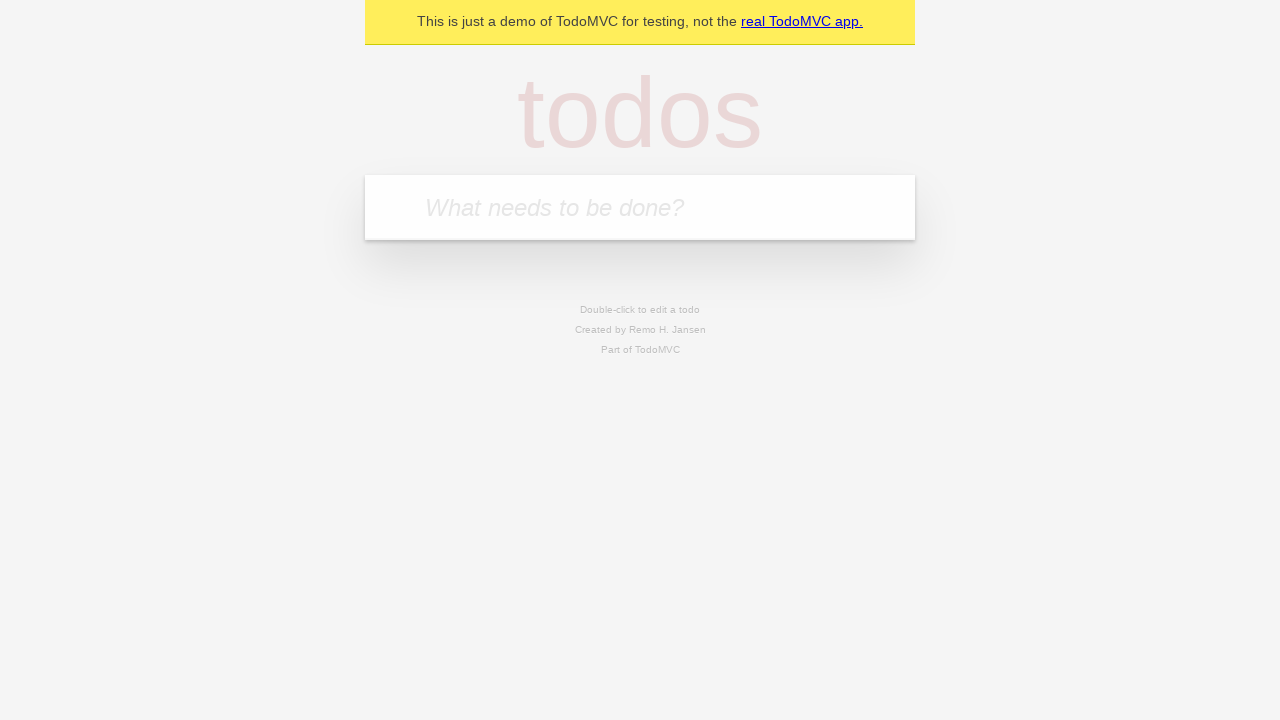

Filled first todo input with 'buy some cheese' on .new-todo
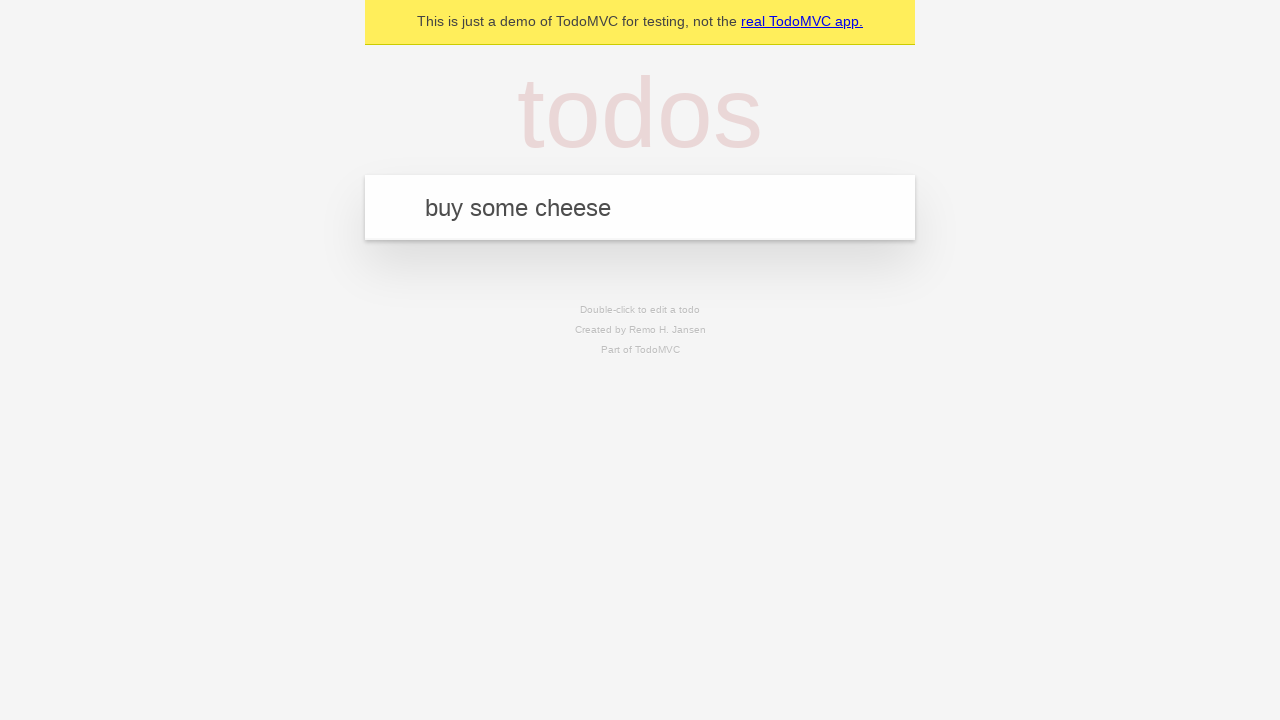

Pressed Enter to create first todo item on .new-todo
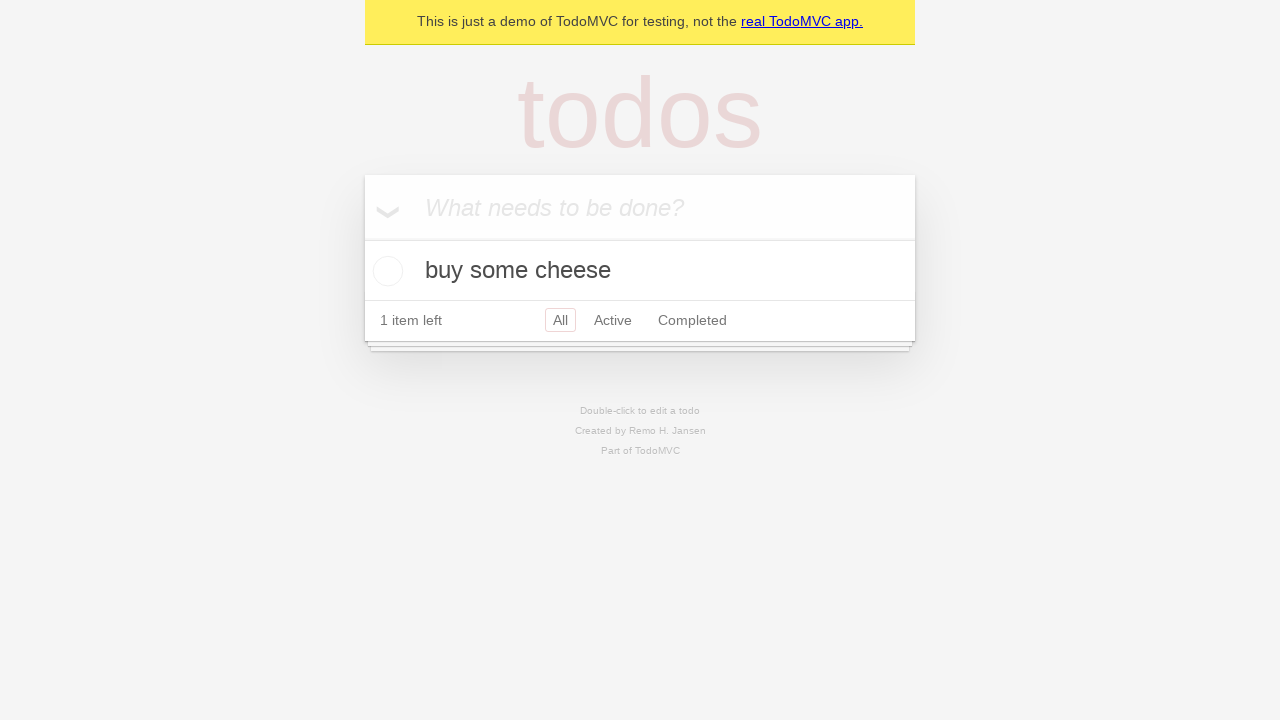

Filled second todo input with 'feed the cat' on .new-todo
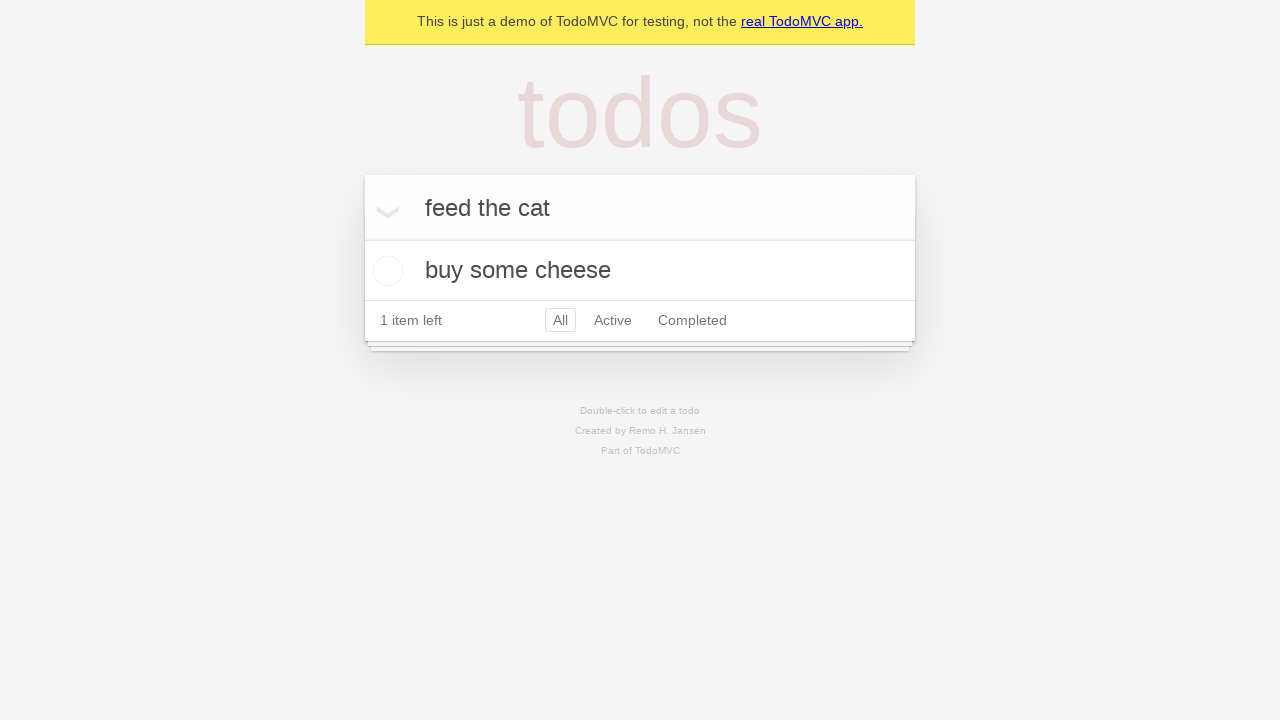

Pressed Enter to create second todo item on .new-todo
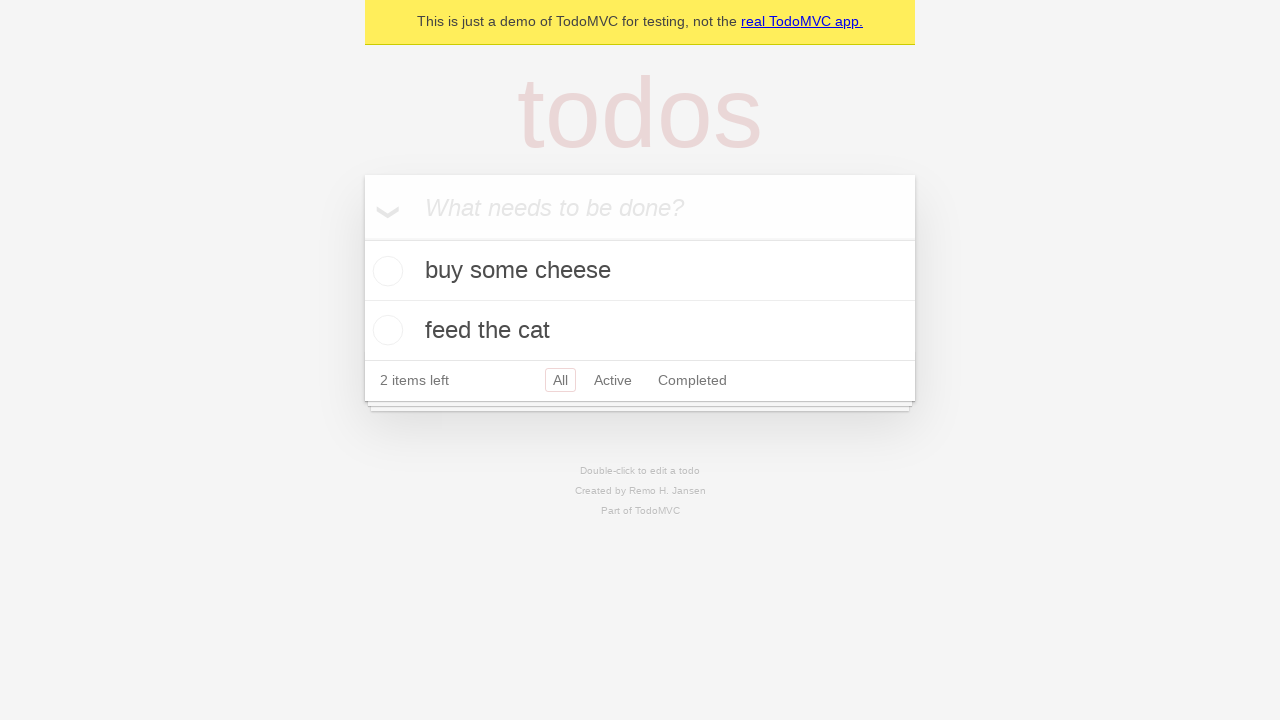

Filled third todo input with 'book a doctors appointment' on .new-todo
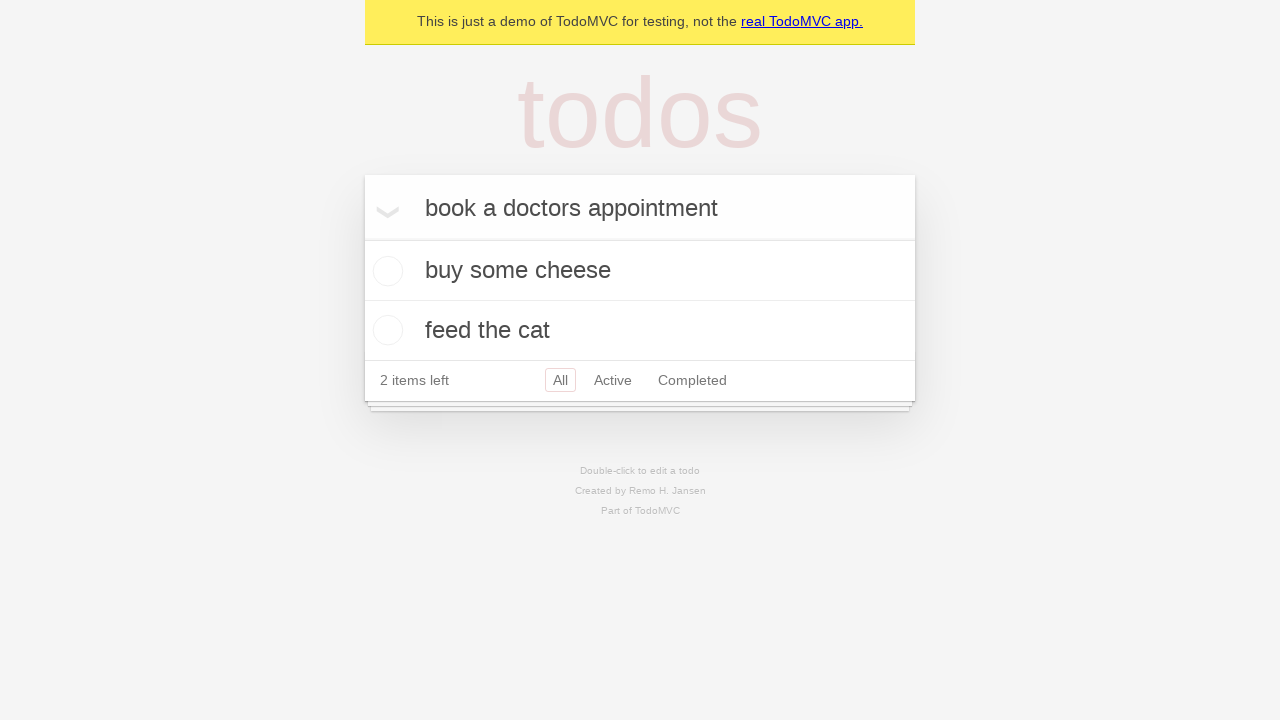

Pressed Enter to create third todo item on .new-todo
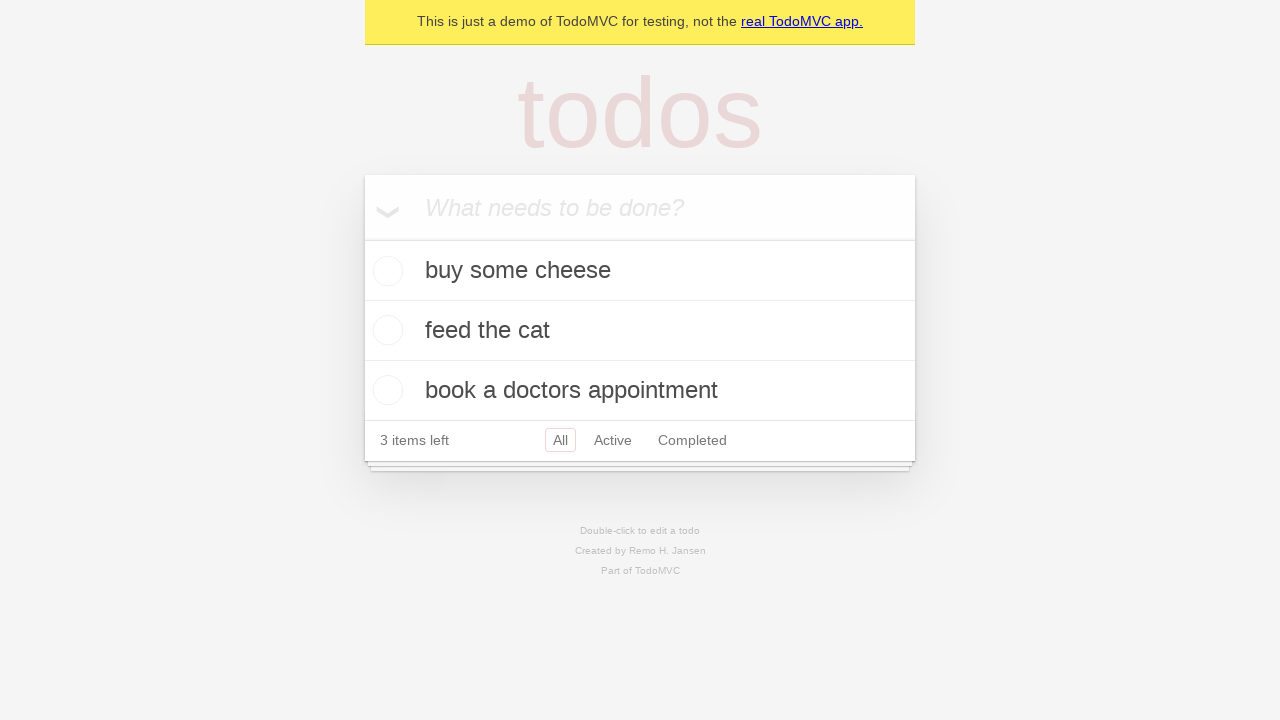

Waited for all 3 todo items to load
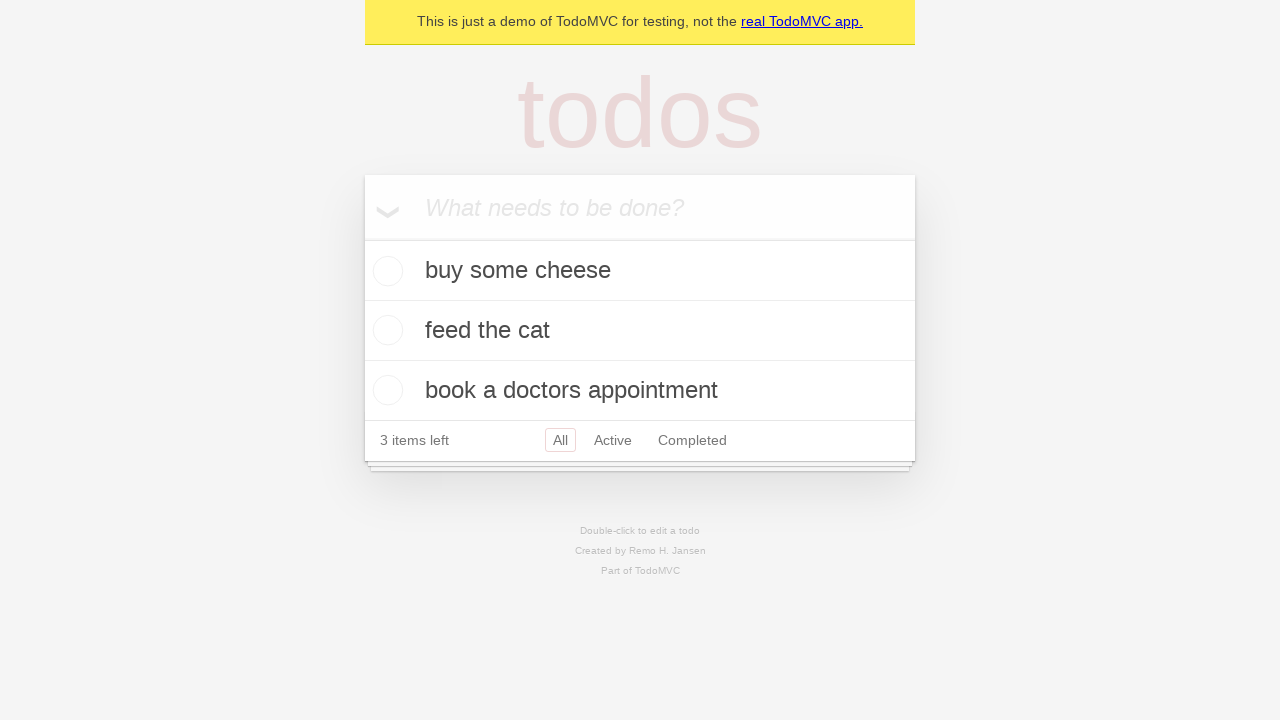

Checked the second todo item as completed at (385, 330) on .todo-list li >> nth=1 >> .toggle
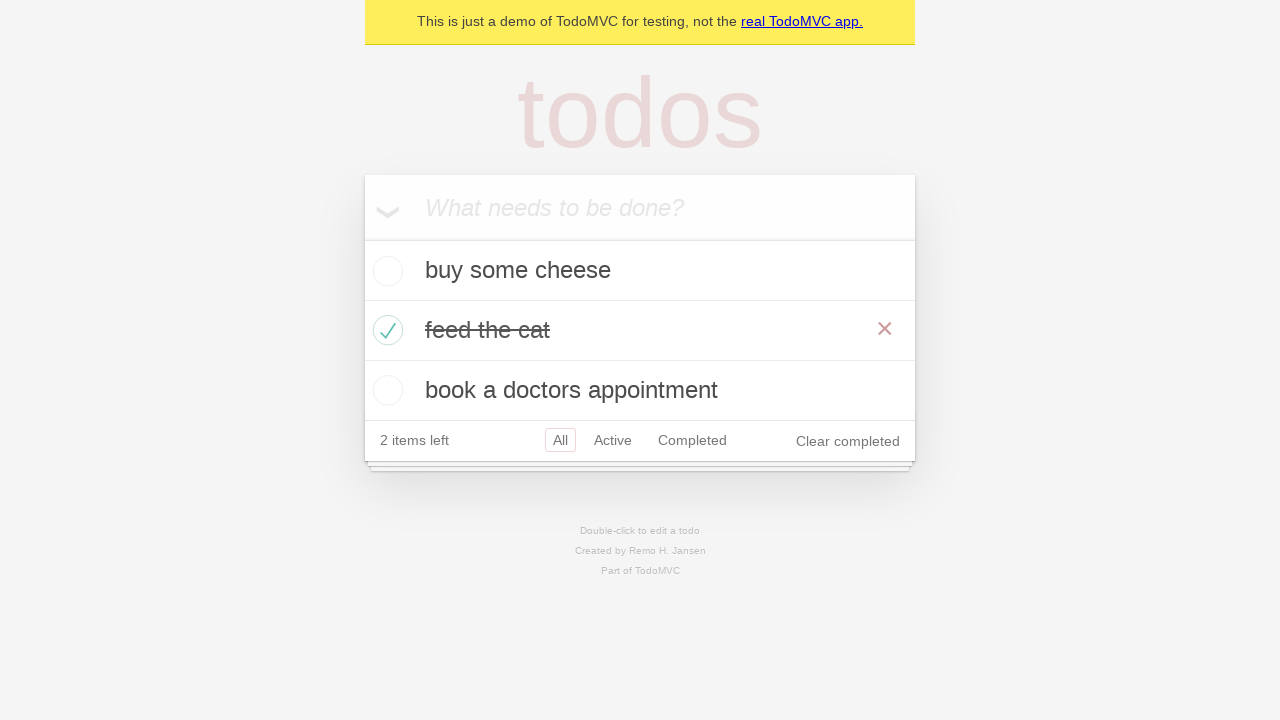

Clicked clear completed button to remove completed items at (848, 441) on .clear-completed
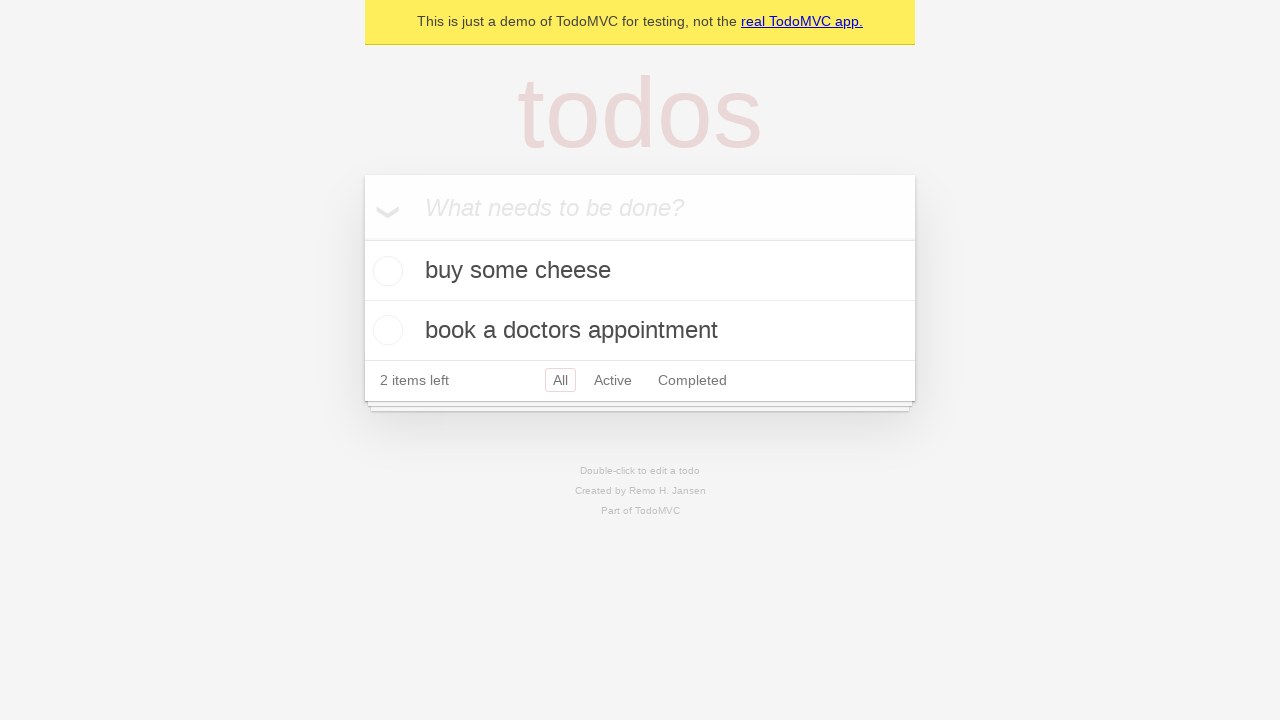

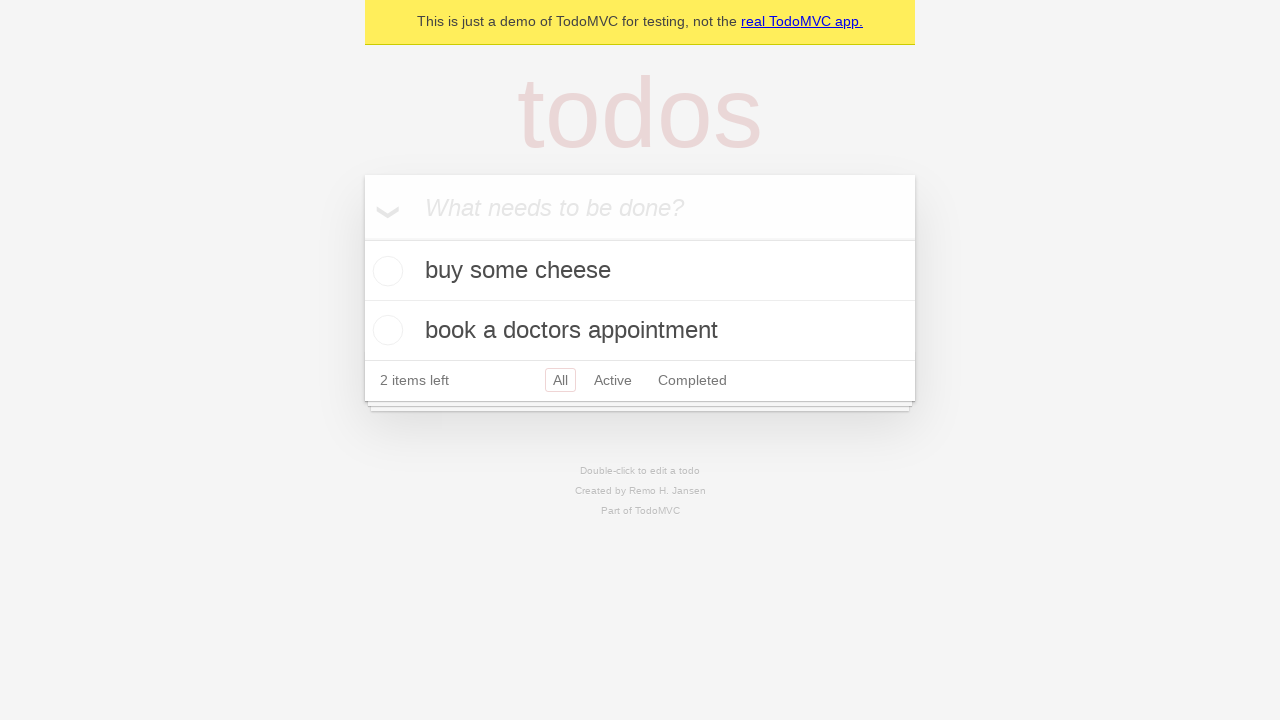